Tests the search functionality on python.org by entering a search query and submitting it

Starting URL: http://python.org

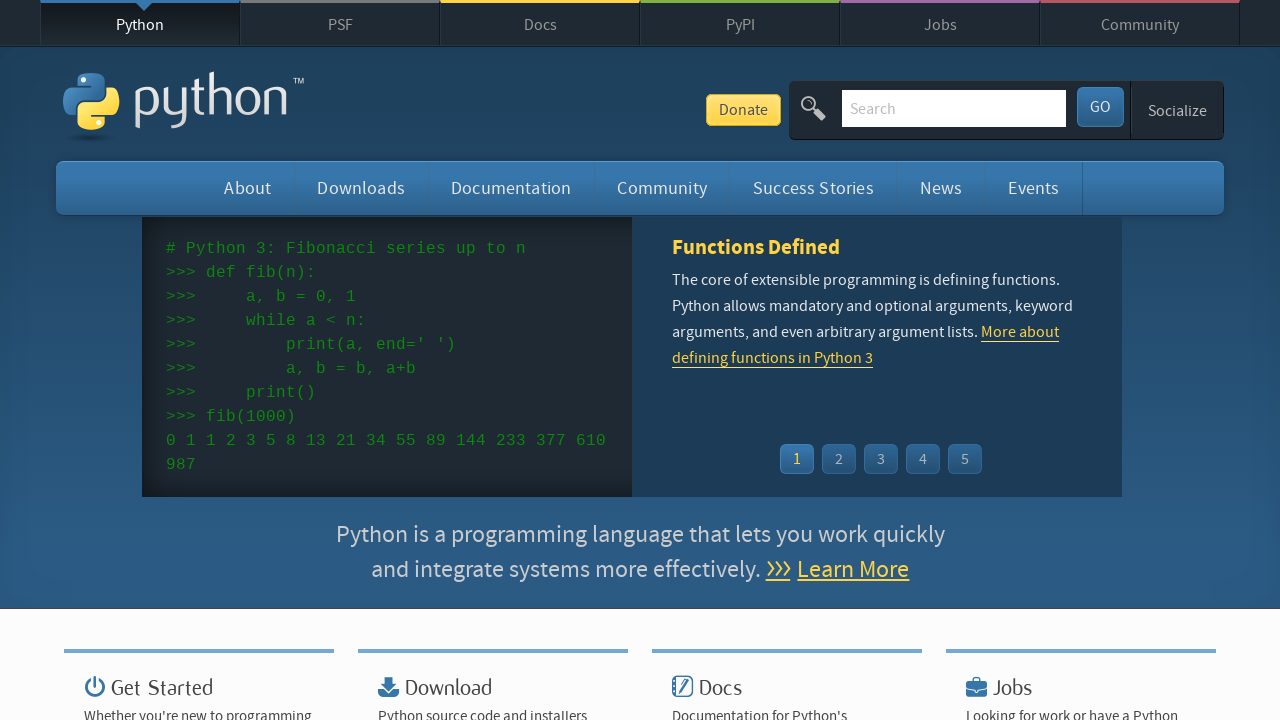

Located search field using ID selector
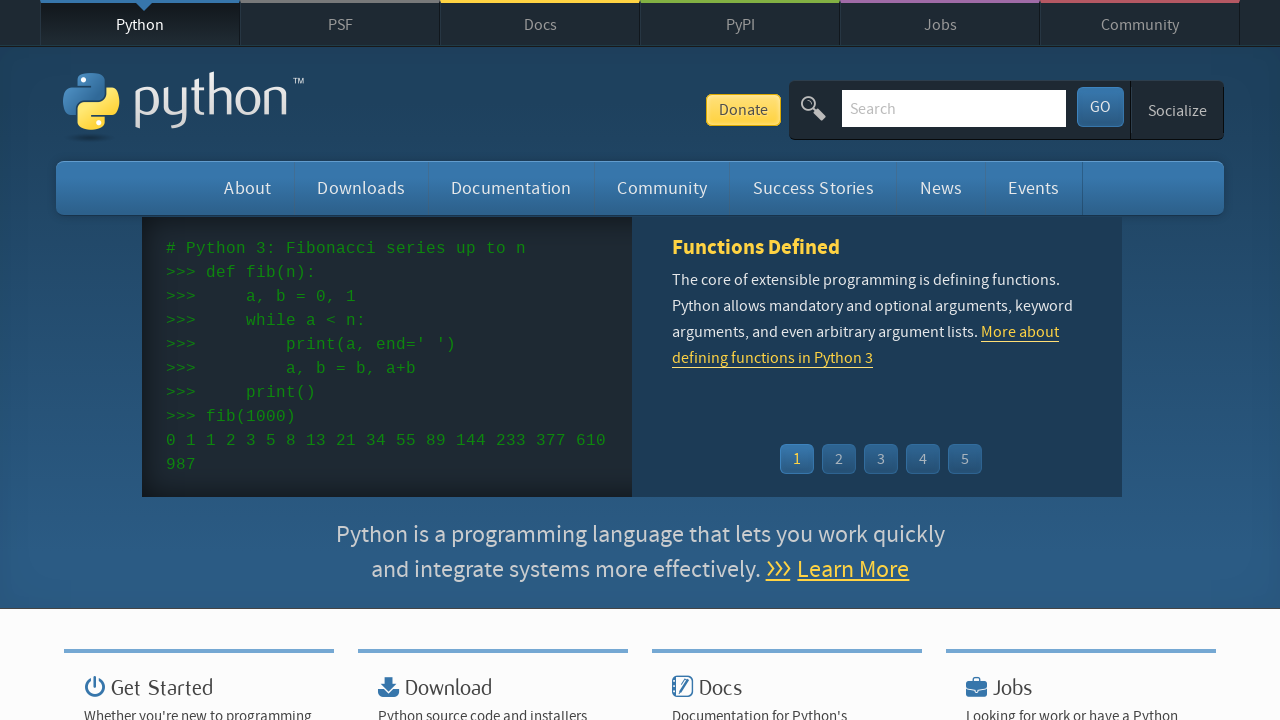

Filled search field with 'python' on #id-search-field
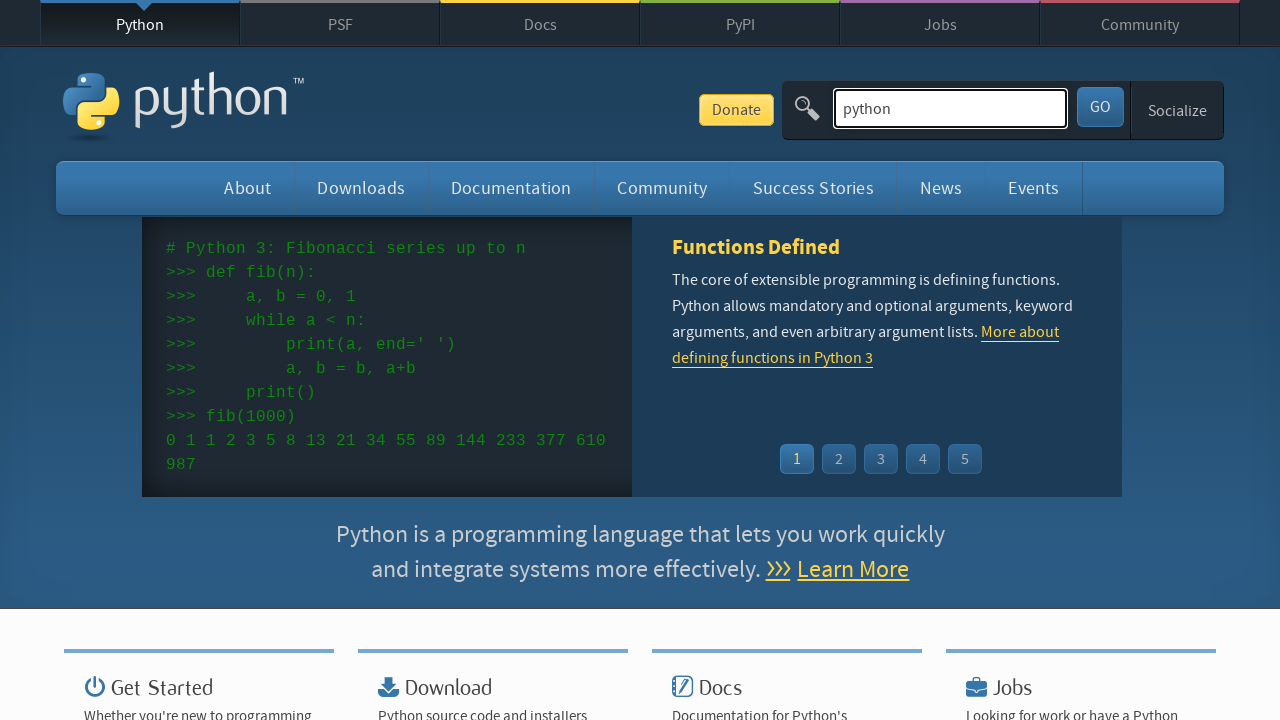

Pressed Enter to submit search query on #id-search-field
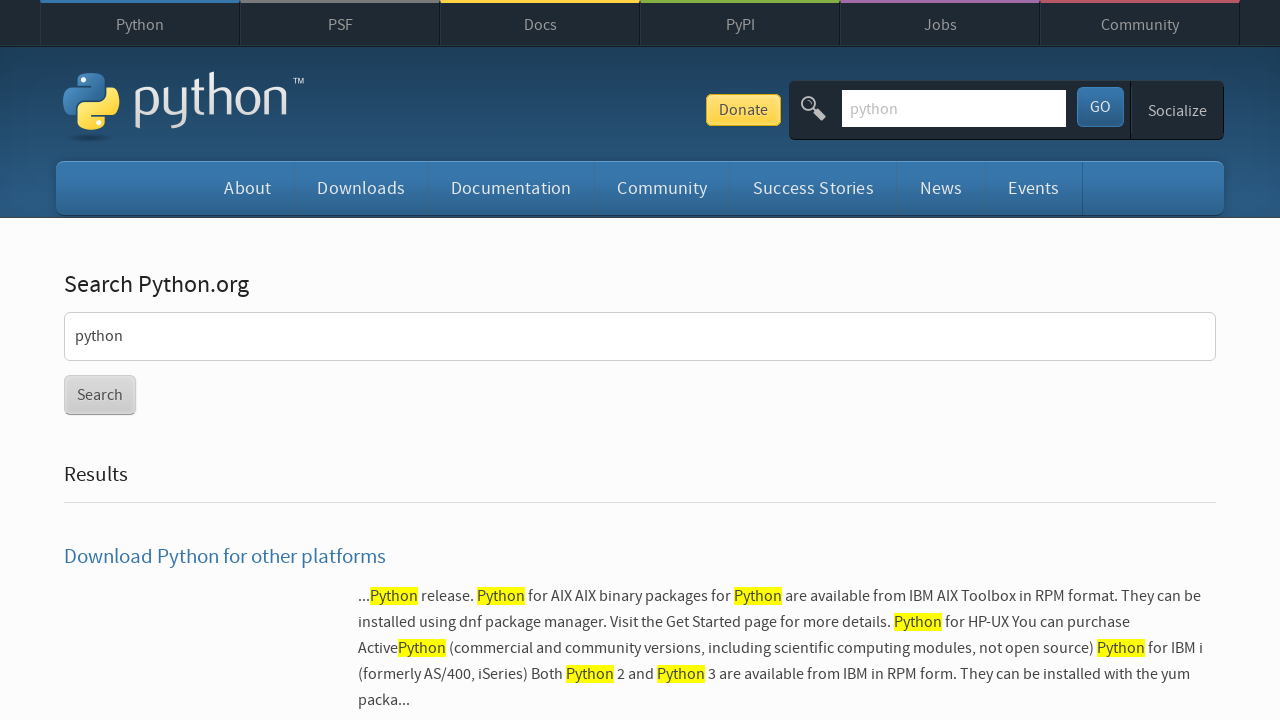

Search results page loaded successfully
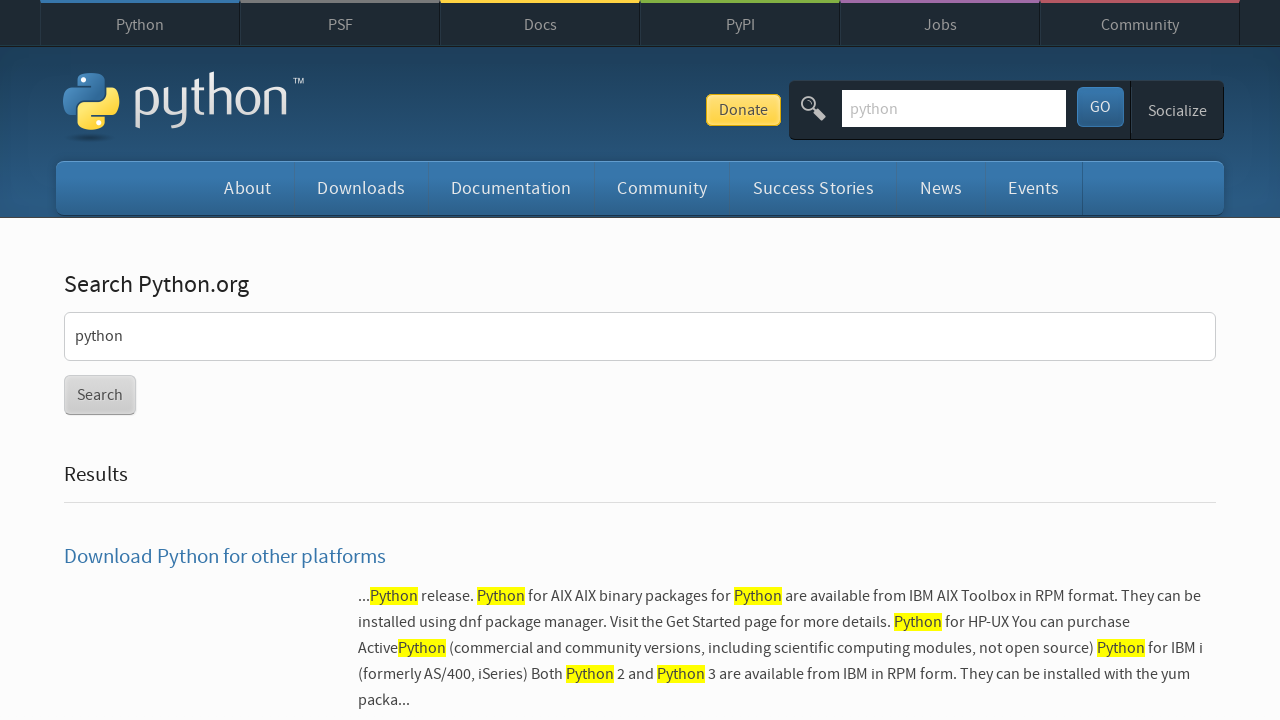

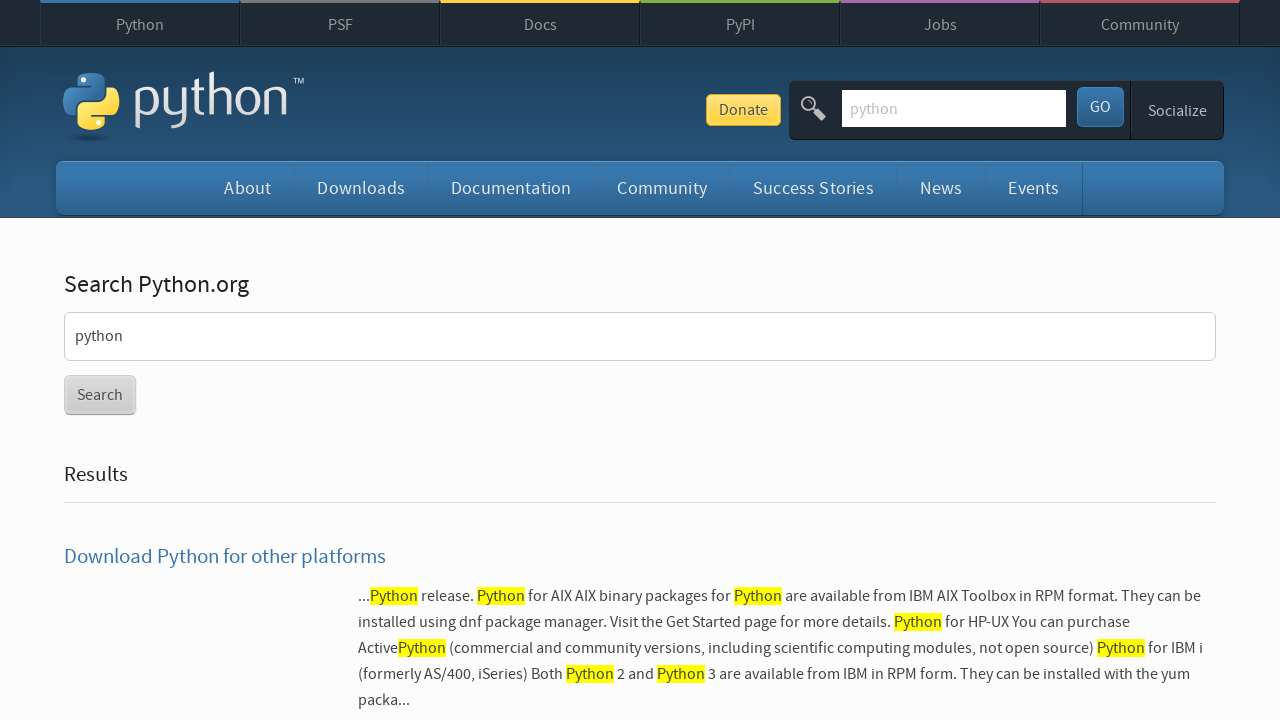